Fills out the student registration form with name, gender, and phone number, then submits it

Starting URL: https://demoqa.com/automation-practice-form

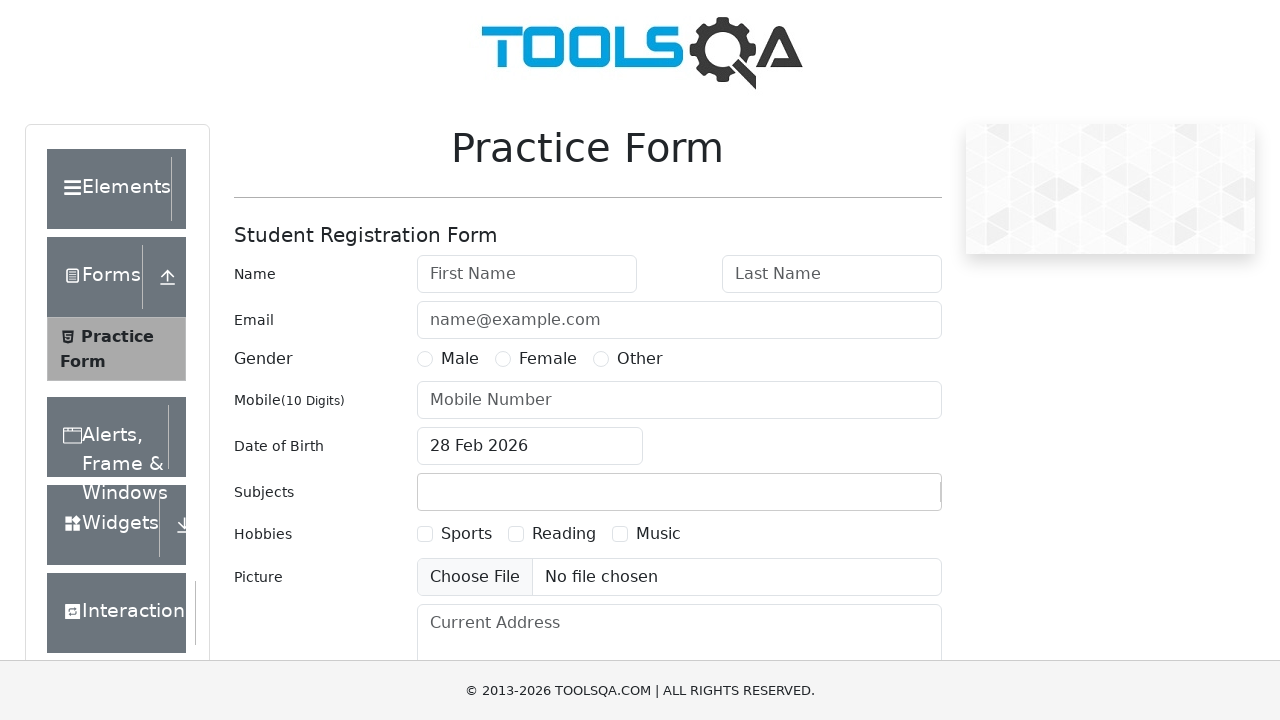

Filled first name field with 'Oleg' on input#firstName
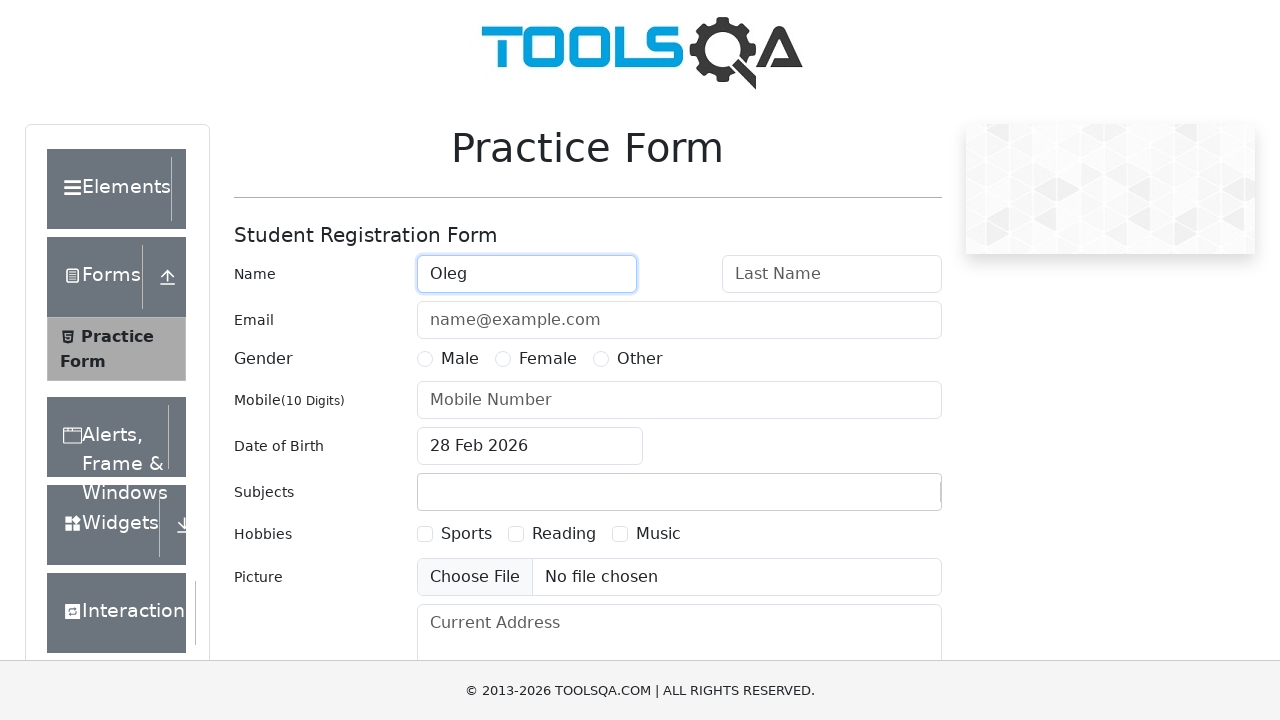

Filled last name field with 'Komarov' on input#lastName
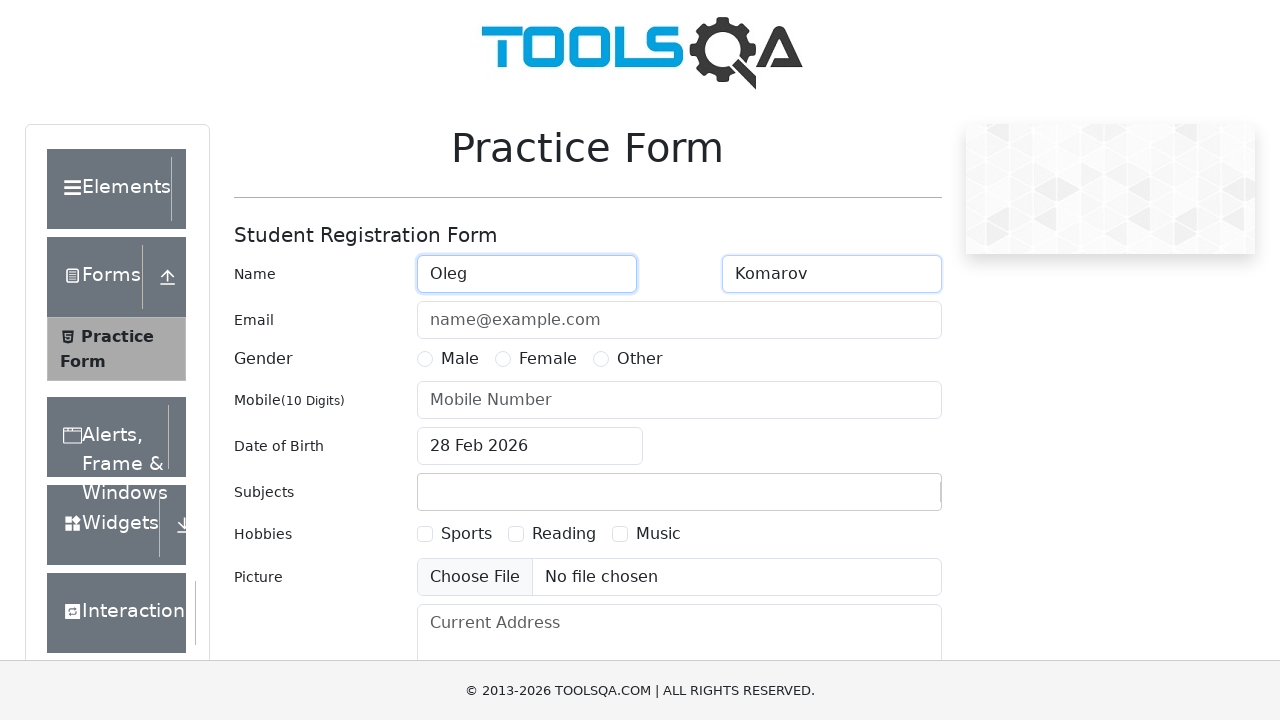

Selected gender radio button at (460, 359) on label[for='gender-radio-1']
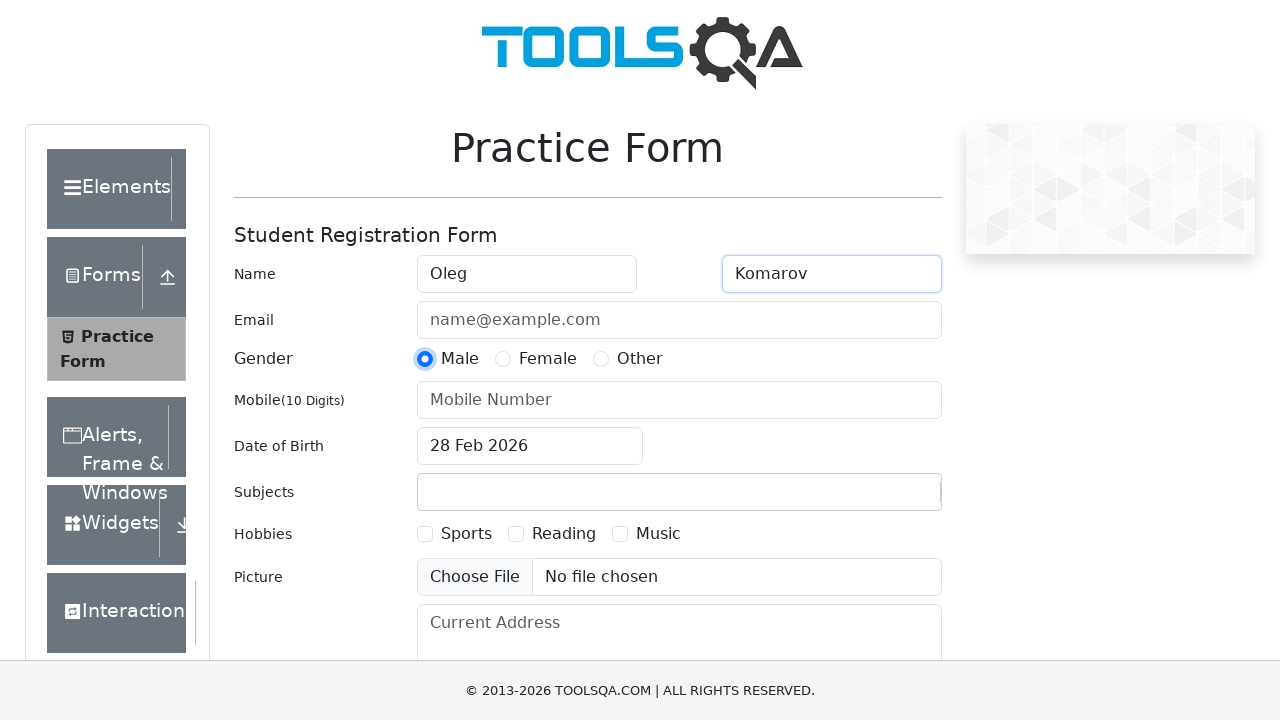

Filled phone number field with '89991114488' on input#userNumber
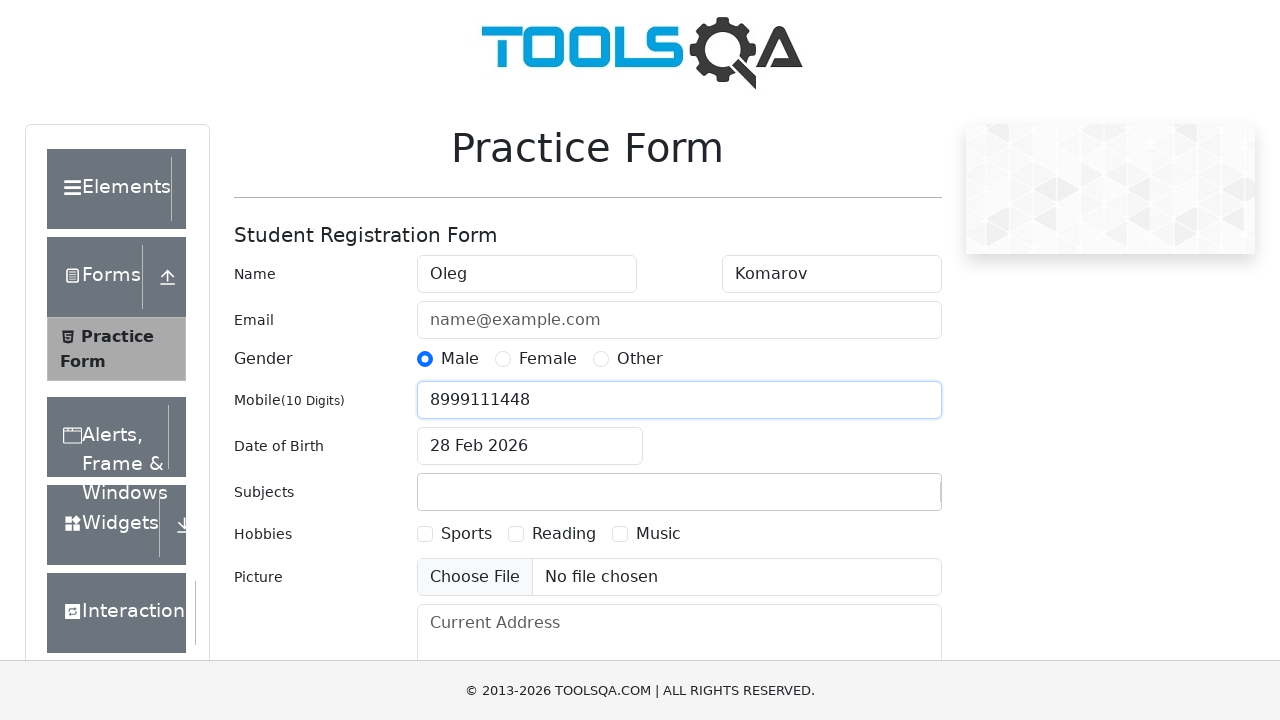

Clicked submit button to submit the registration form at (885, 499) on #submit
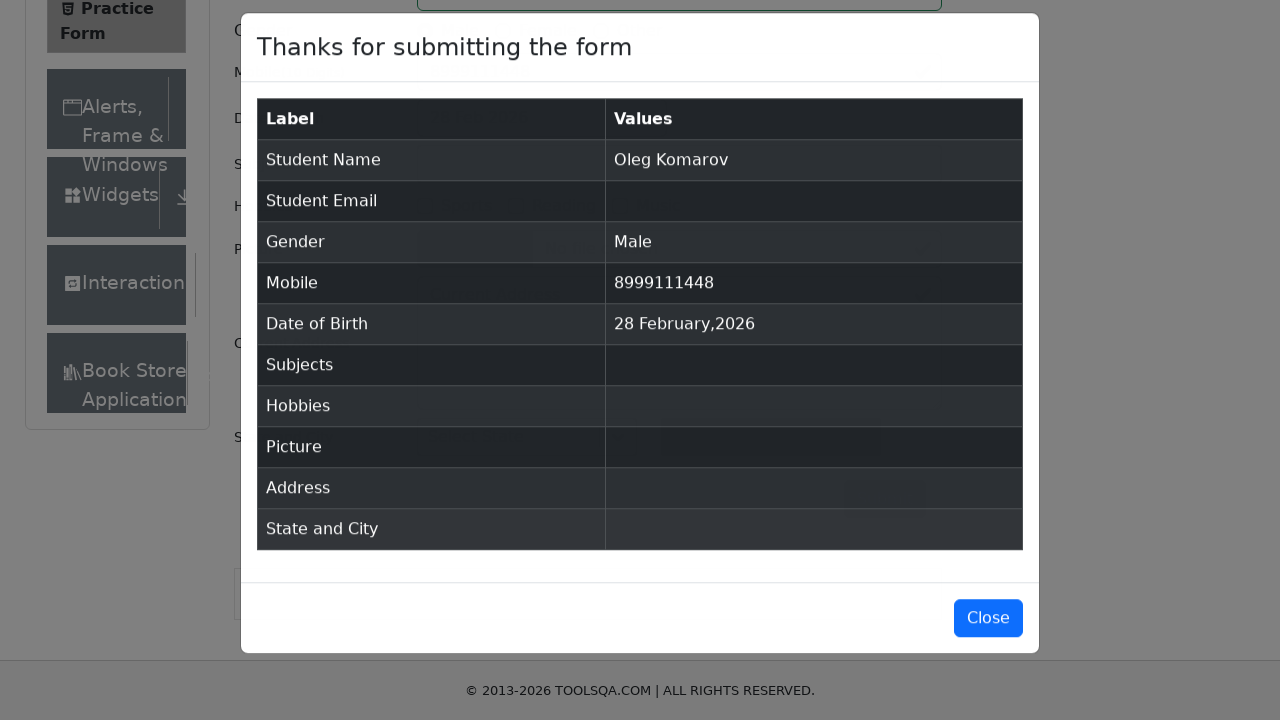

Form submission result appeared on the page
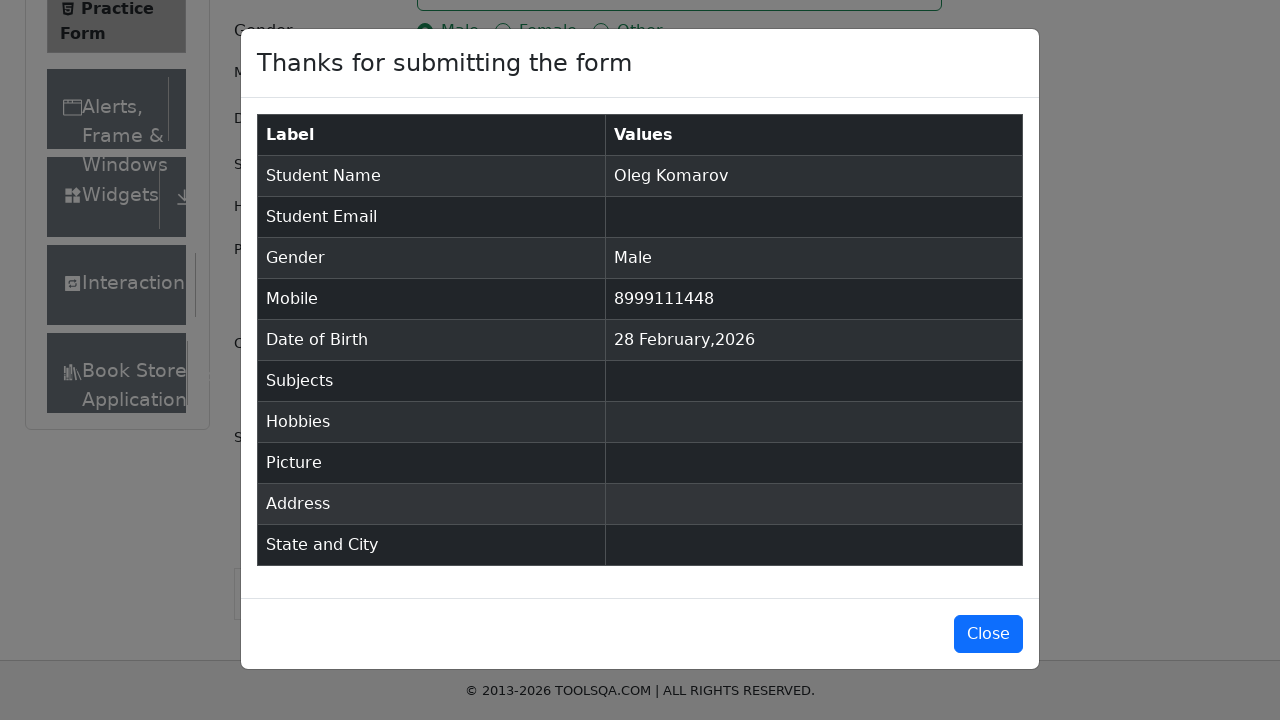

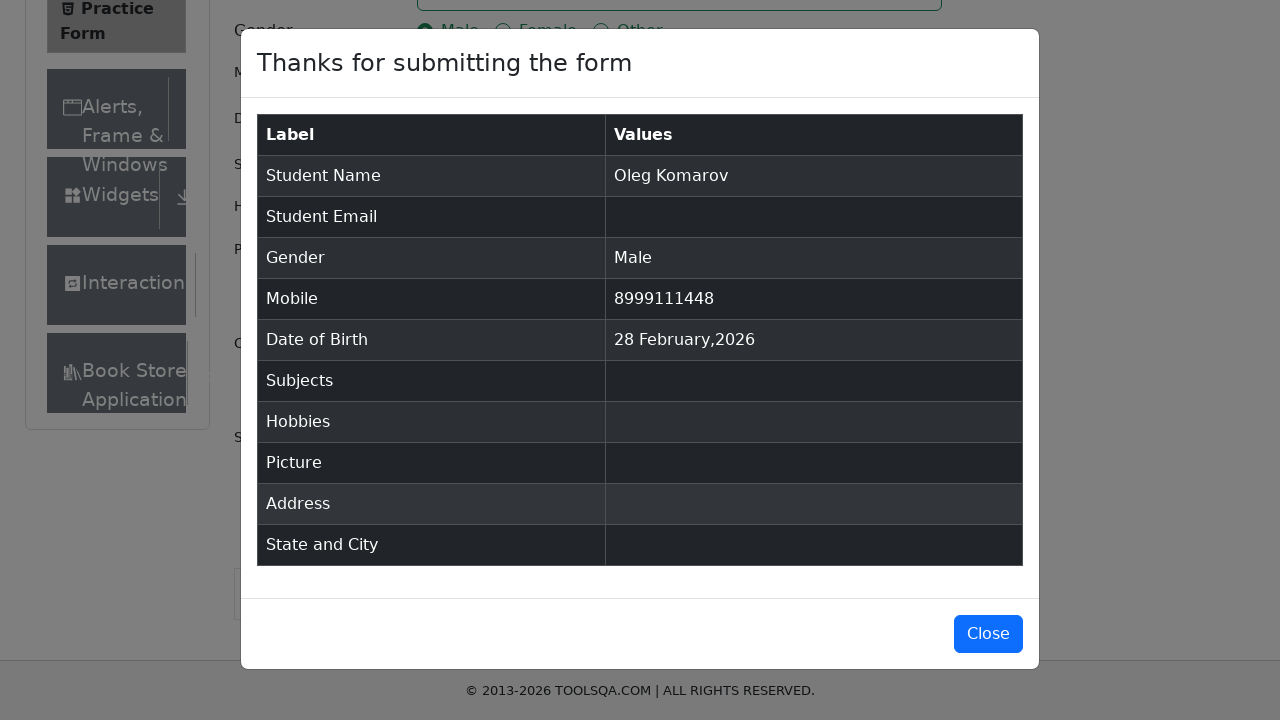